Tests multiple checkbox selection functionality by selecting specific checkboxes and submitting the form to verify the results

Starting URL: https://www.qa-practice.com/elements/checkbox/mult_checkbox

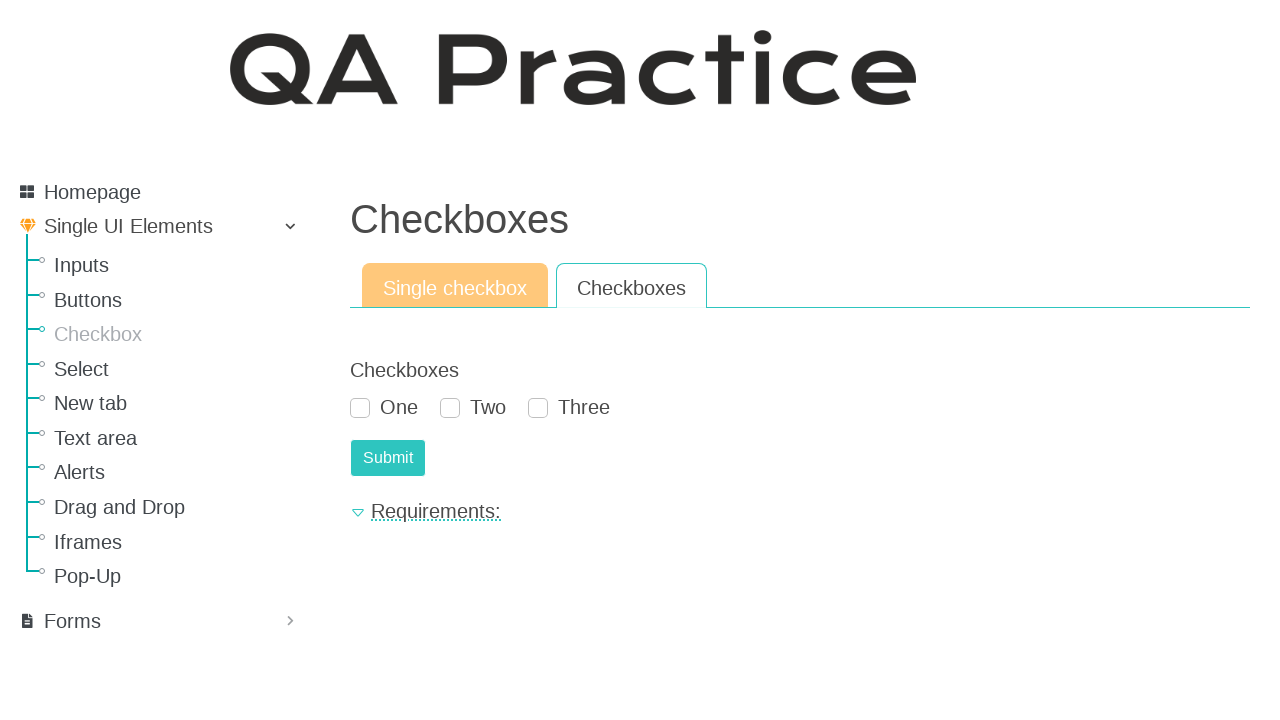

Selected first checkbox at (360, 408) on #id_checkboxes_0
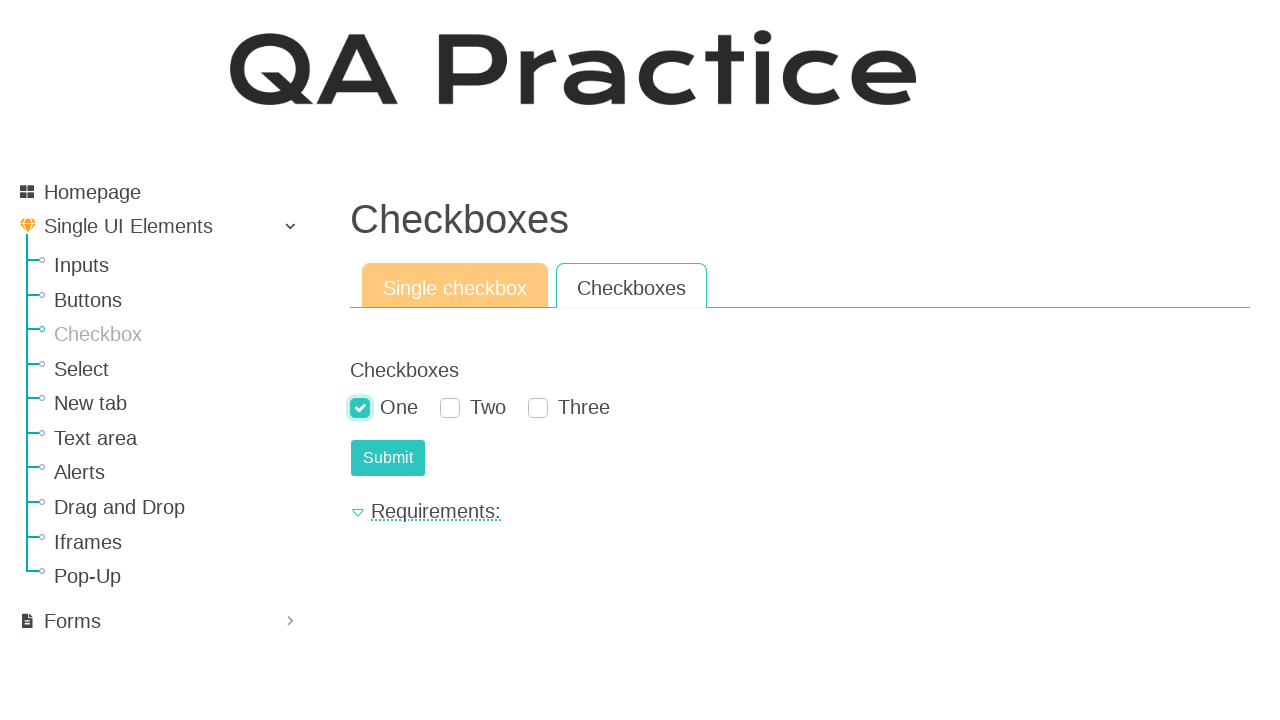

Selected third checkbox at (538, 408) on #id_checkboxes_2
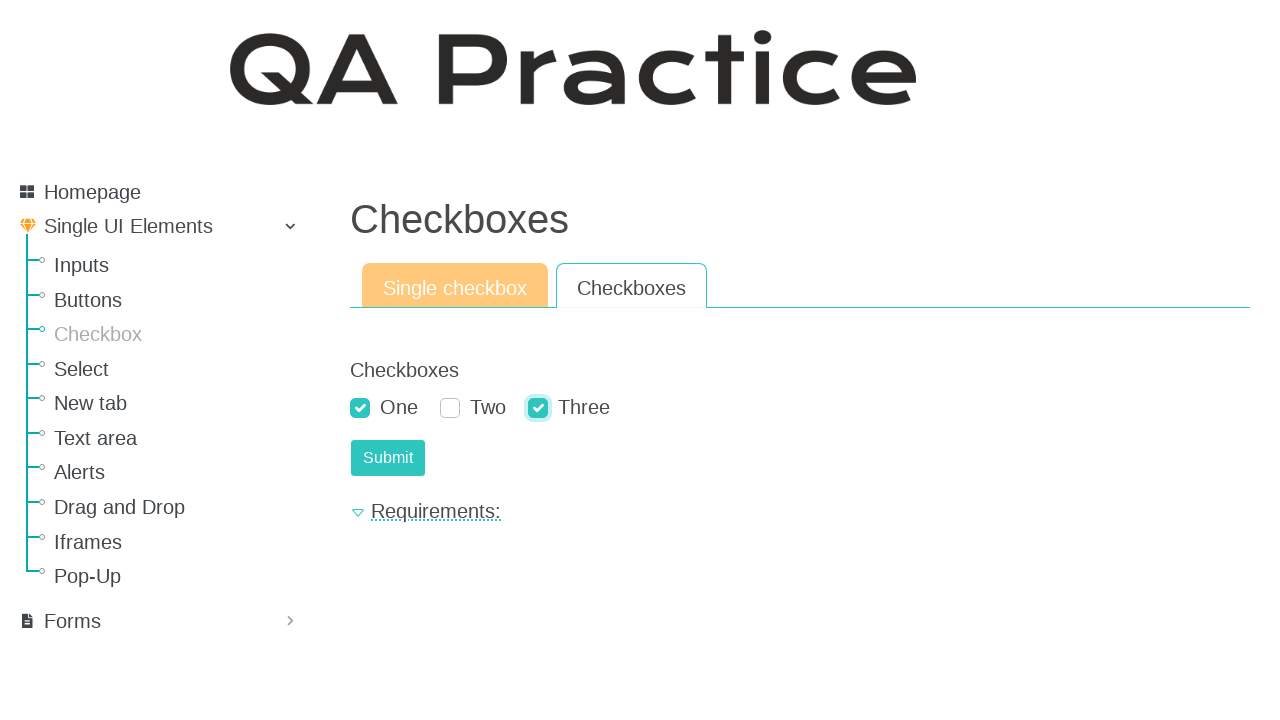

Submitted the form with selected checkboxes at (388, 458) on #submit-id-submit
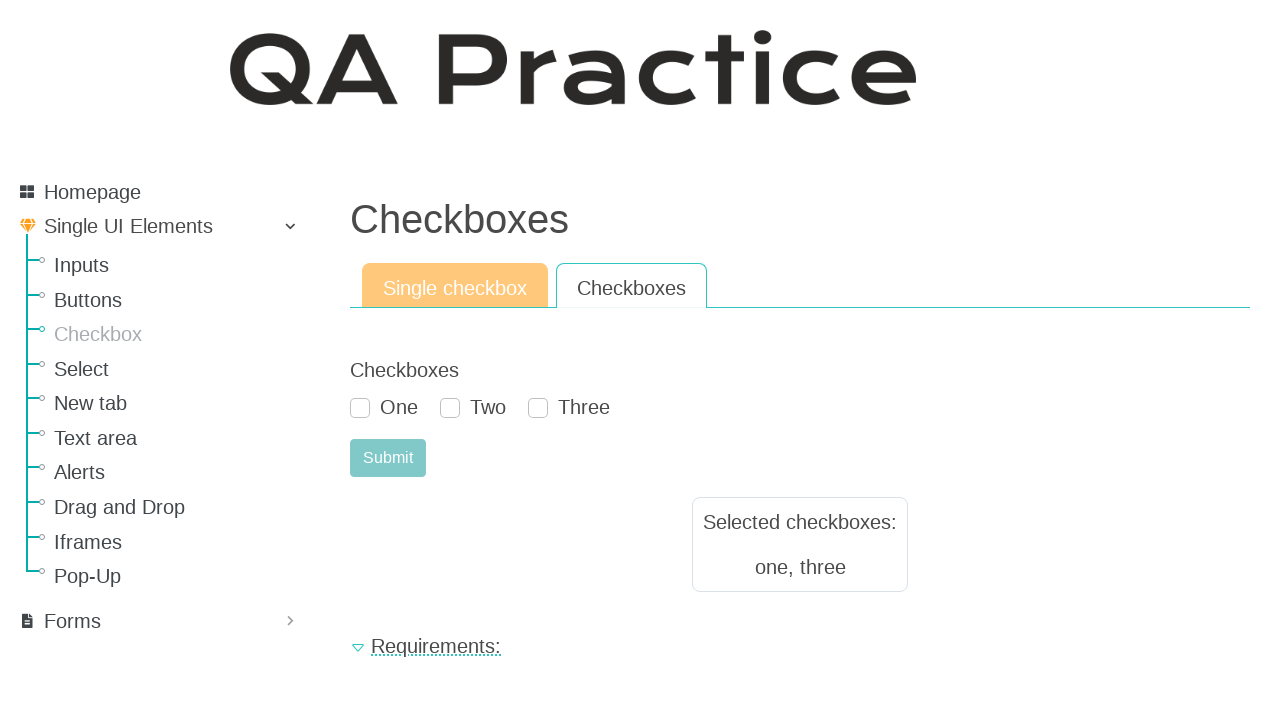

Result page loaded and displayed
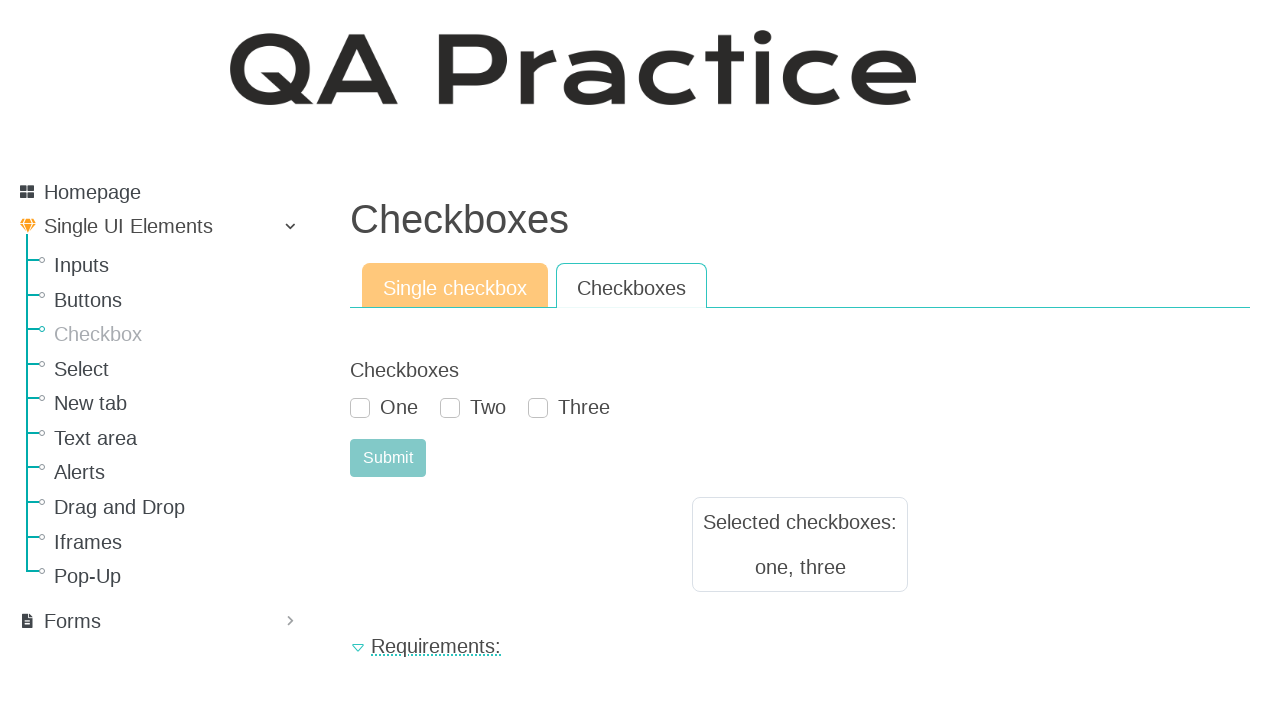

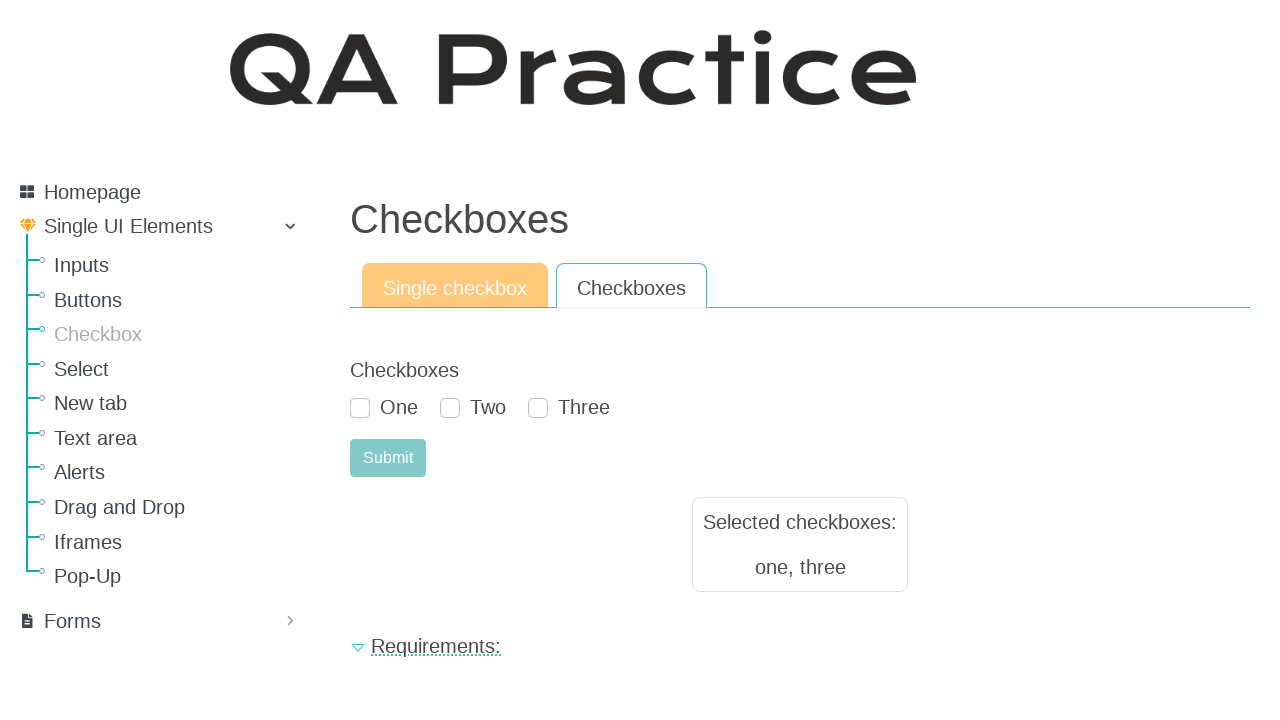